Navigates to a Selenium testing page. The original test had double-click and right-click actions commented out, so this only verifies the page loads.

Starting URL: https://www.testandquiz.com/selenium/testing.html

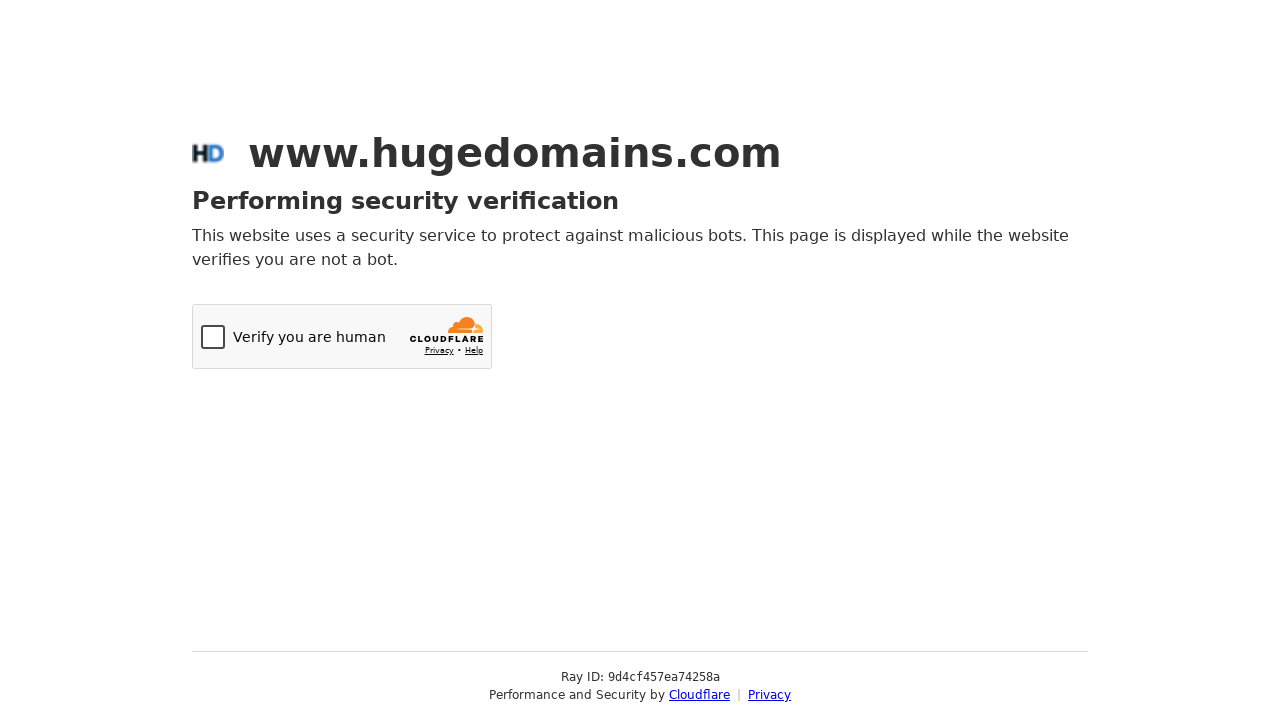

Navigated to Selenium testing page
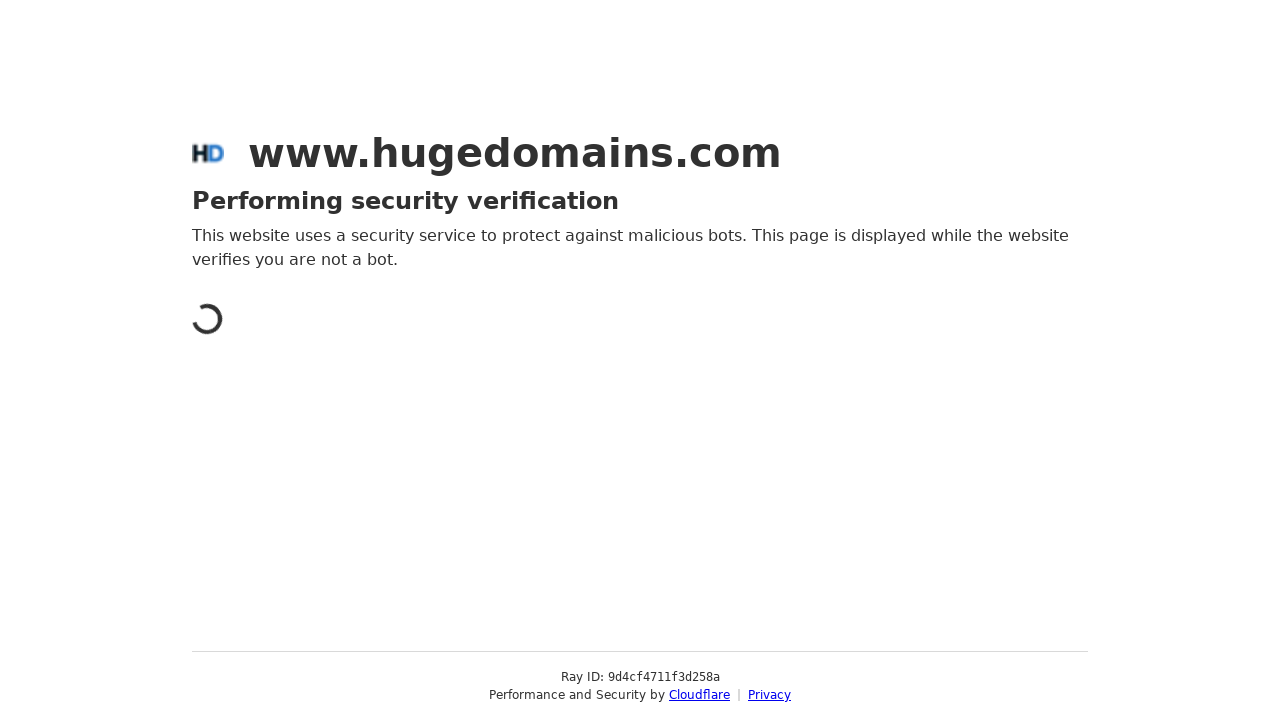

Page loaded (DOM content ready)
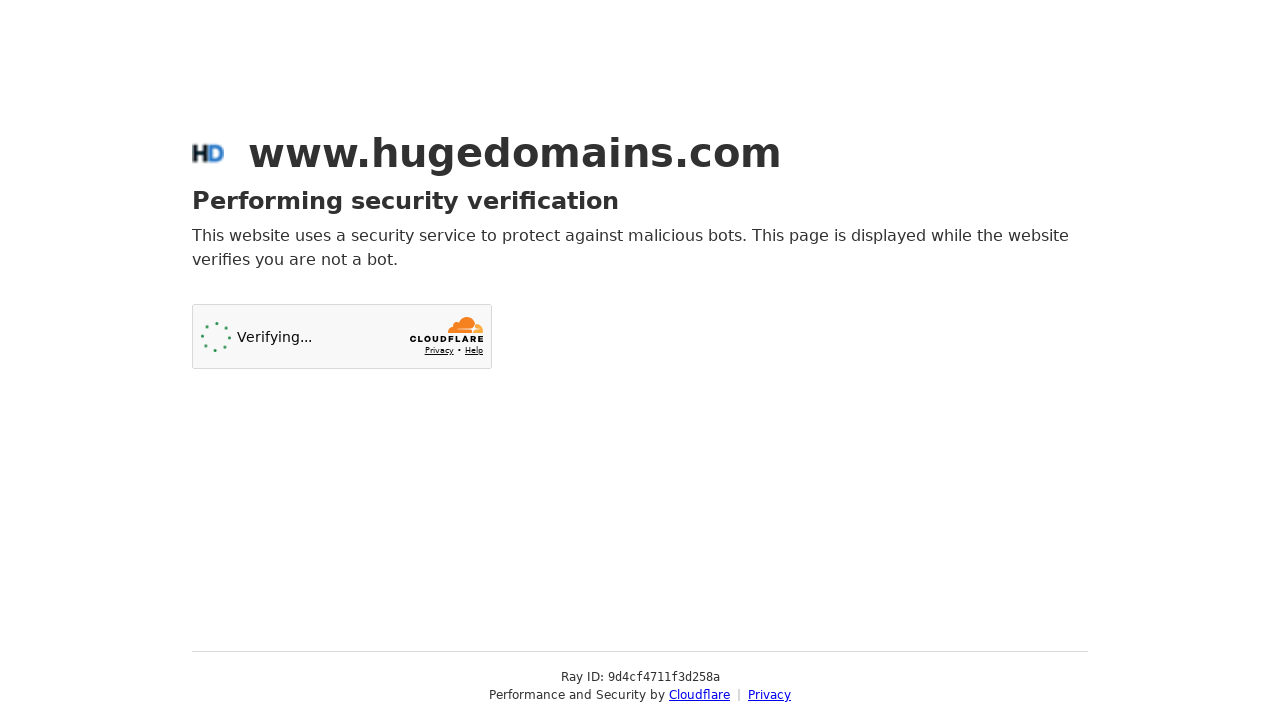

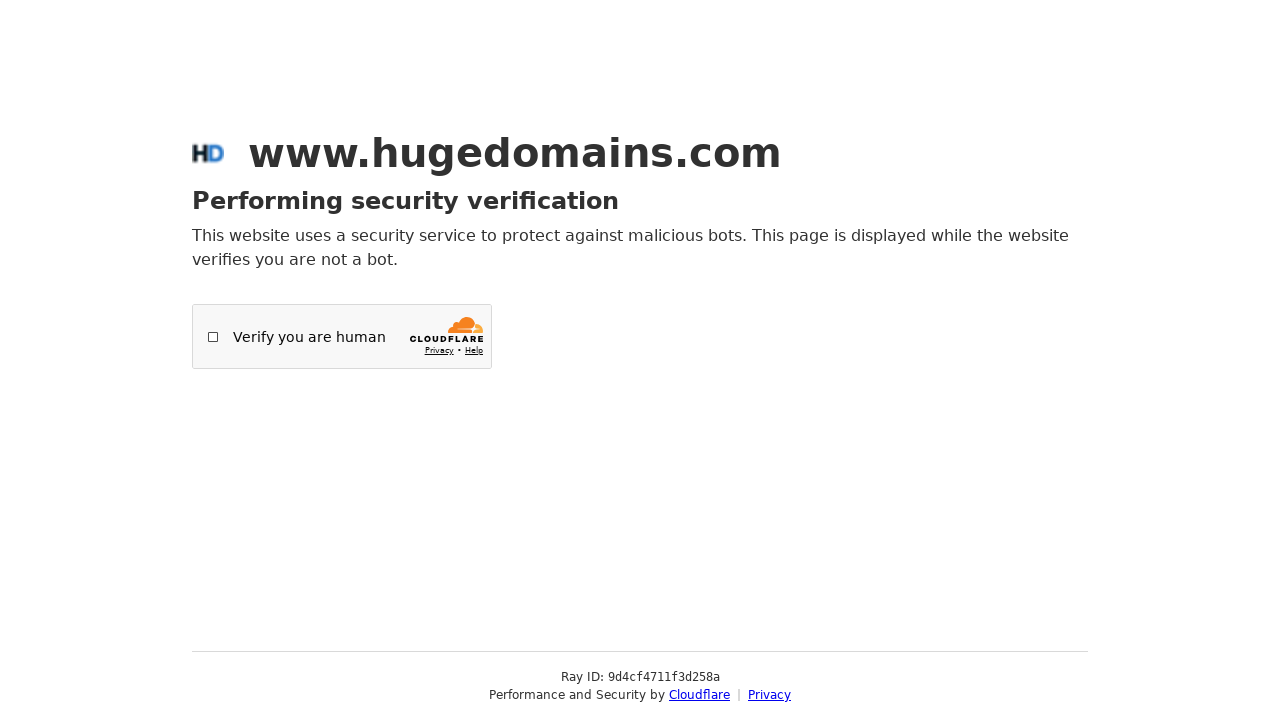